Tests all checkboxes on the page by verifying they are enabled and clicking each one to ensure they become selected

Starting URL: https://rahulshettyacademy.com/AutomationPractice/

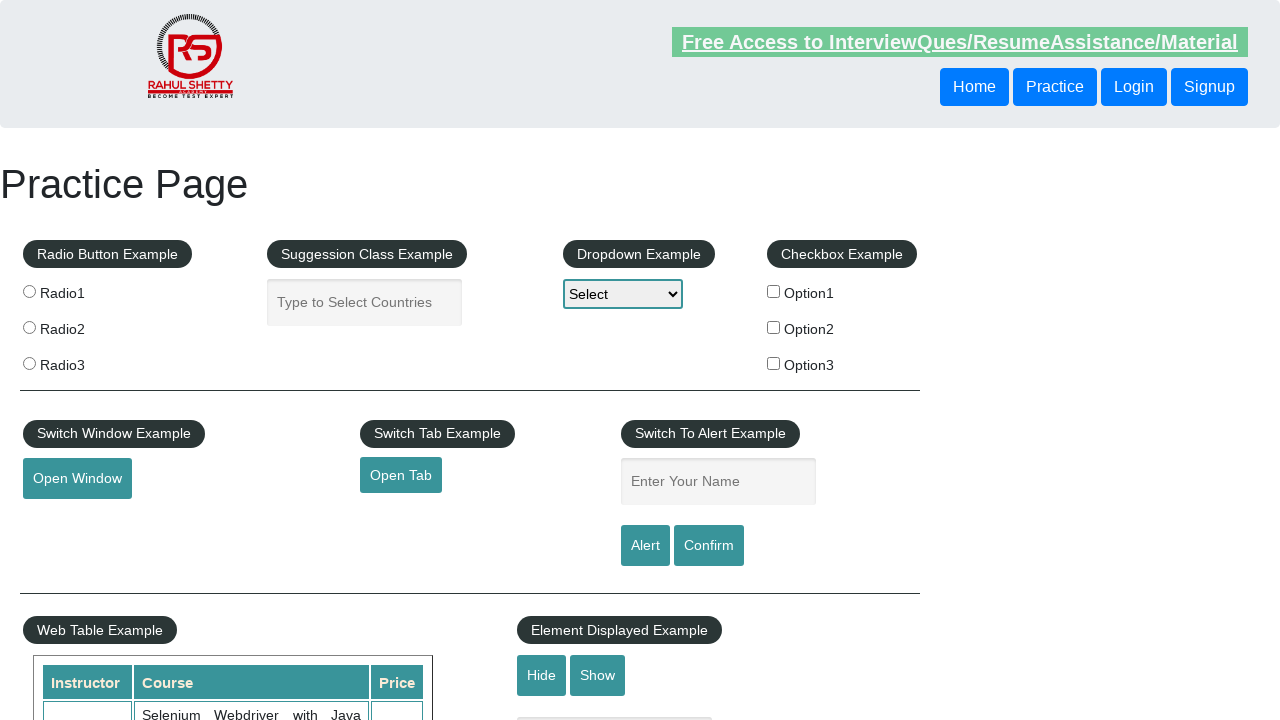

Navigated to AutomationPractice page
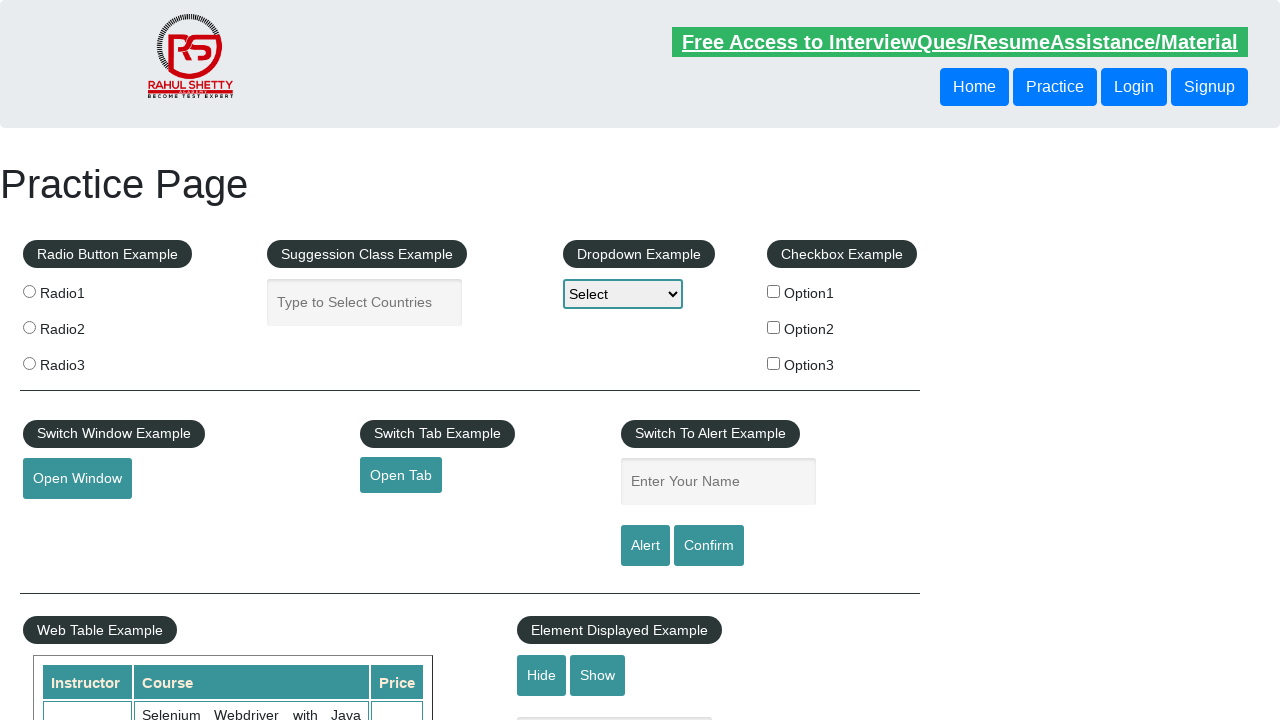

Located all checkboxes on the page
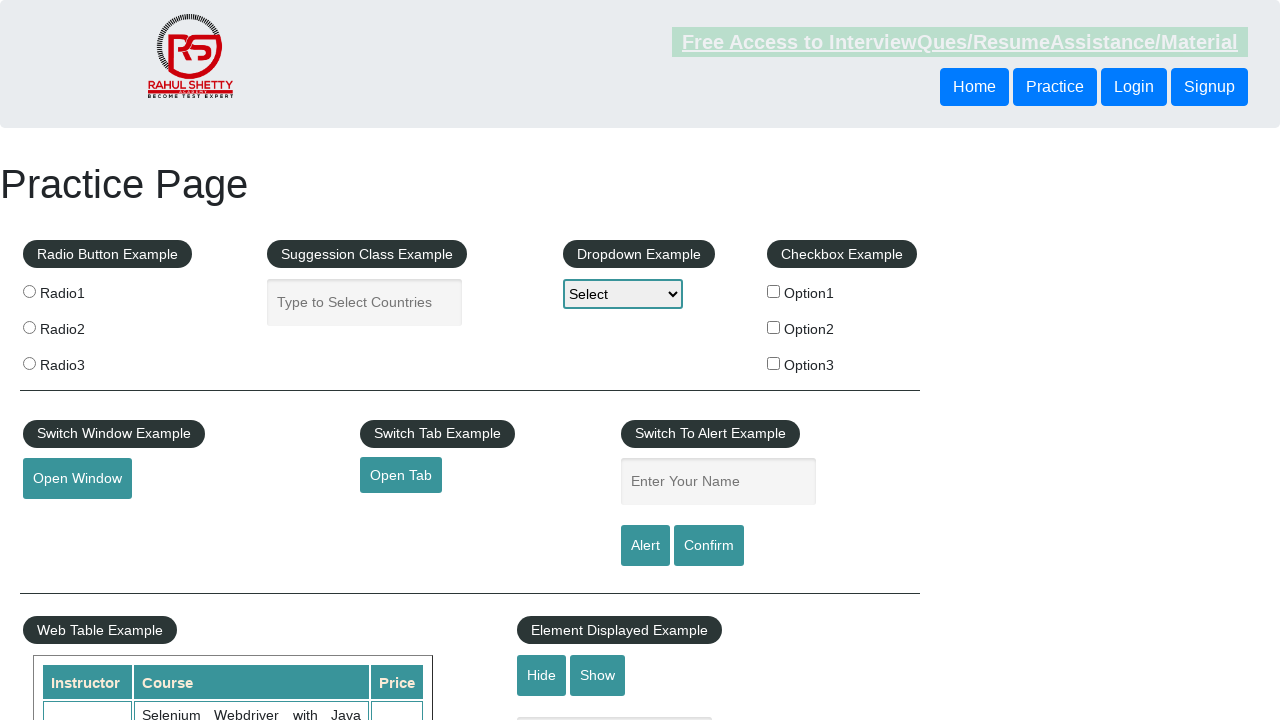

Clicked a checkbox to select it at (774, 291) on input[type='checkbox'] >> nth=0
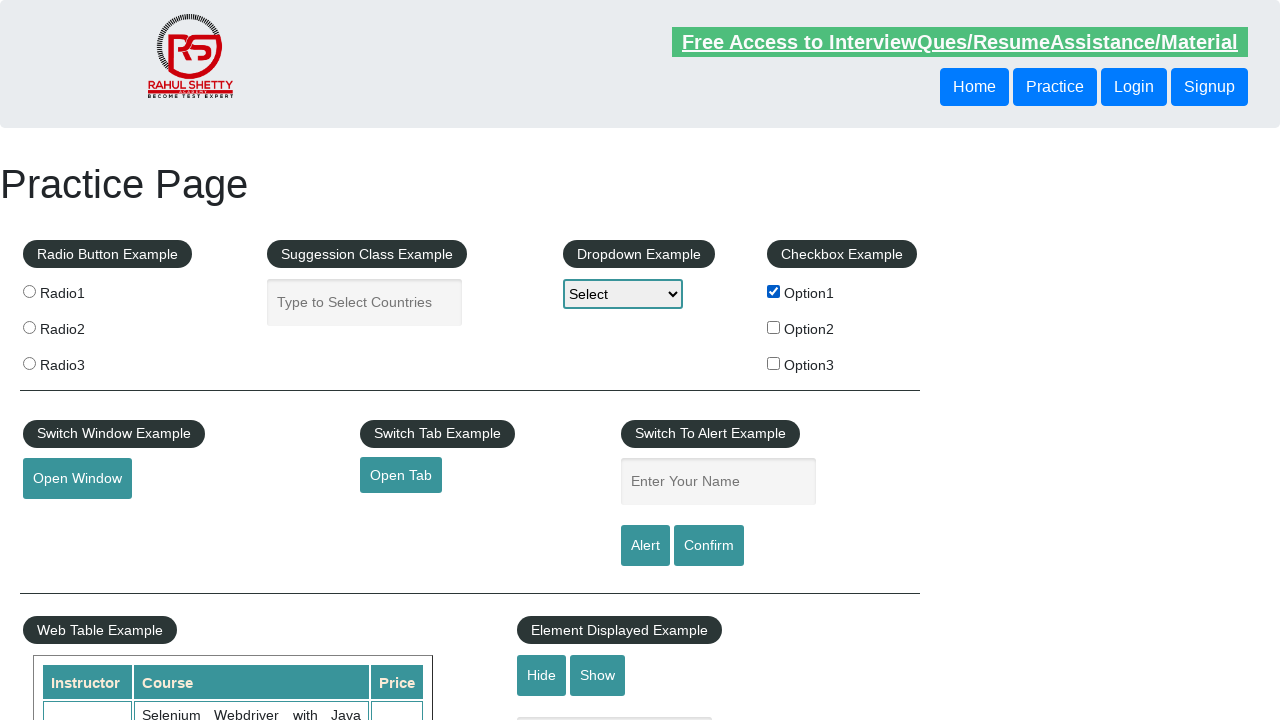

Waited 1 second for visibility between checkbox clicks
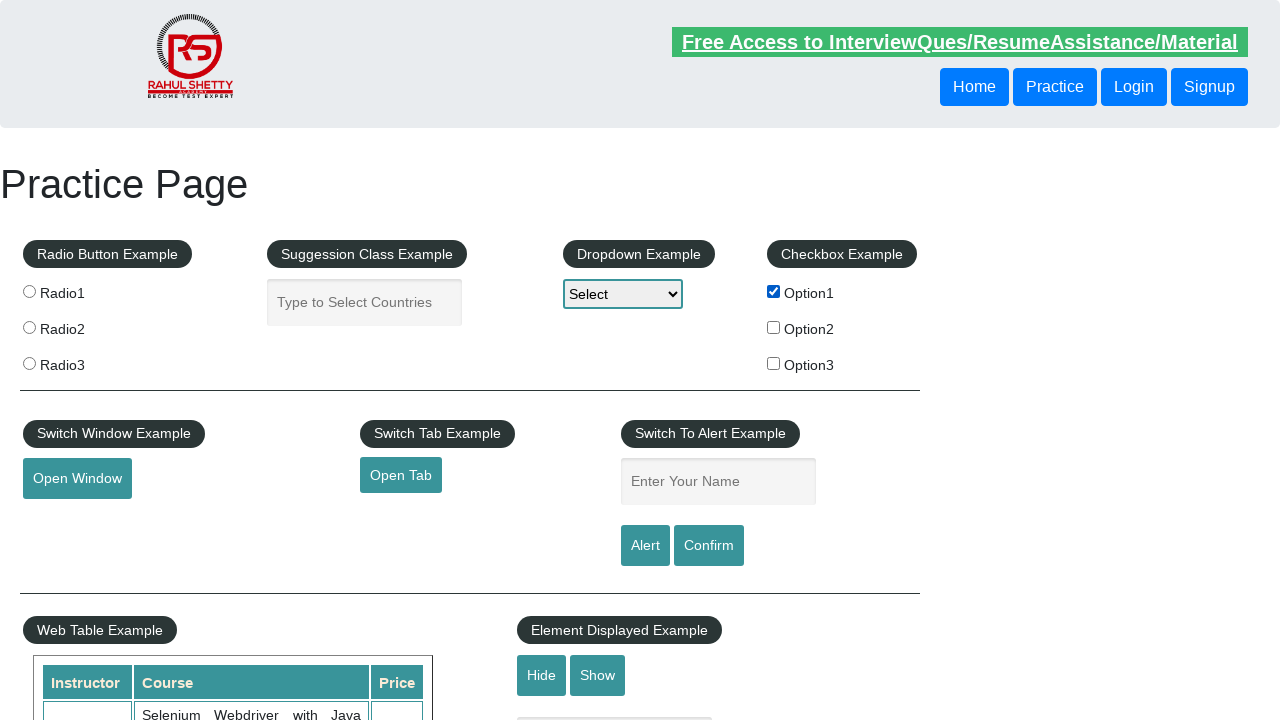

Clicked a checkbox to select it at (774, 327) on input[type='checkbox'] >> nth=1
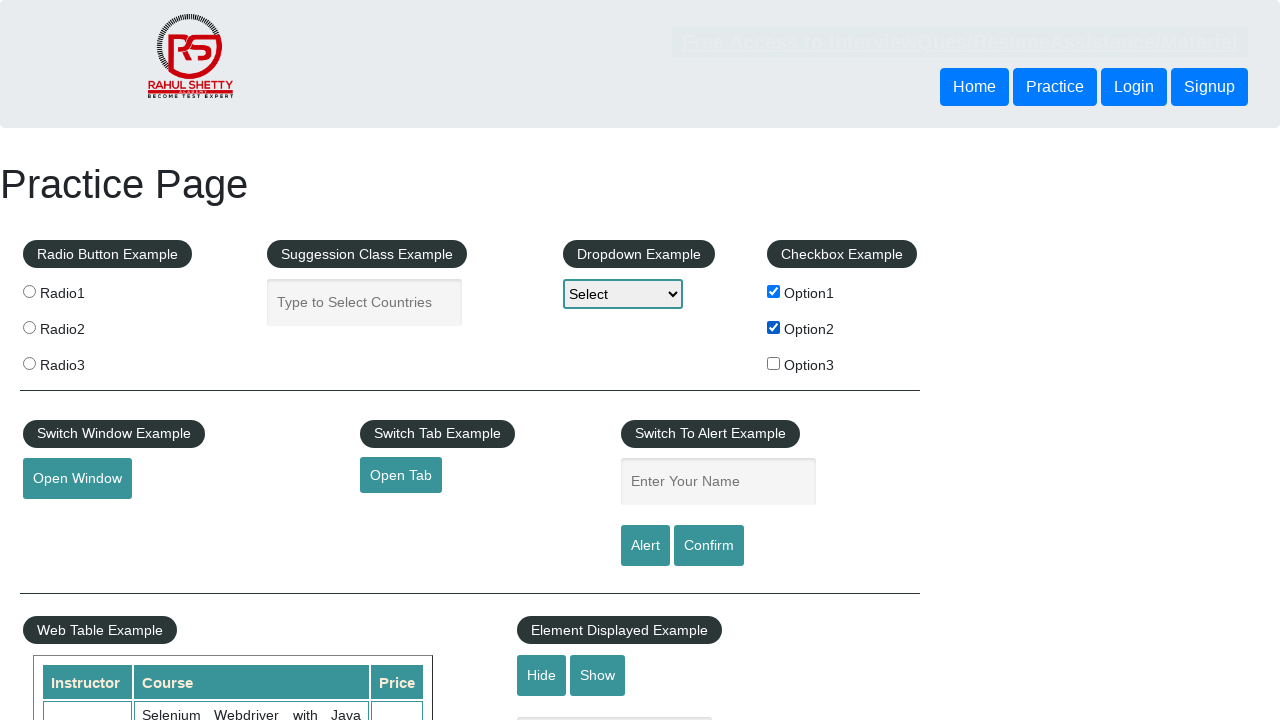

Waited 1 second for visibility between checkbox clicks
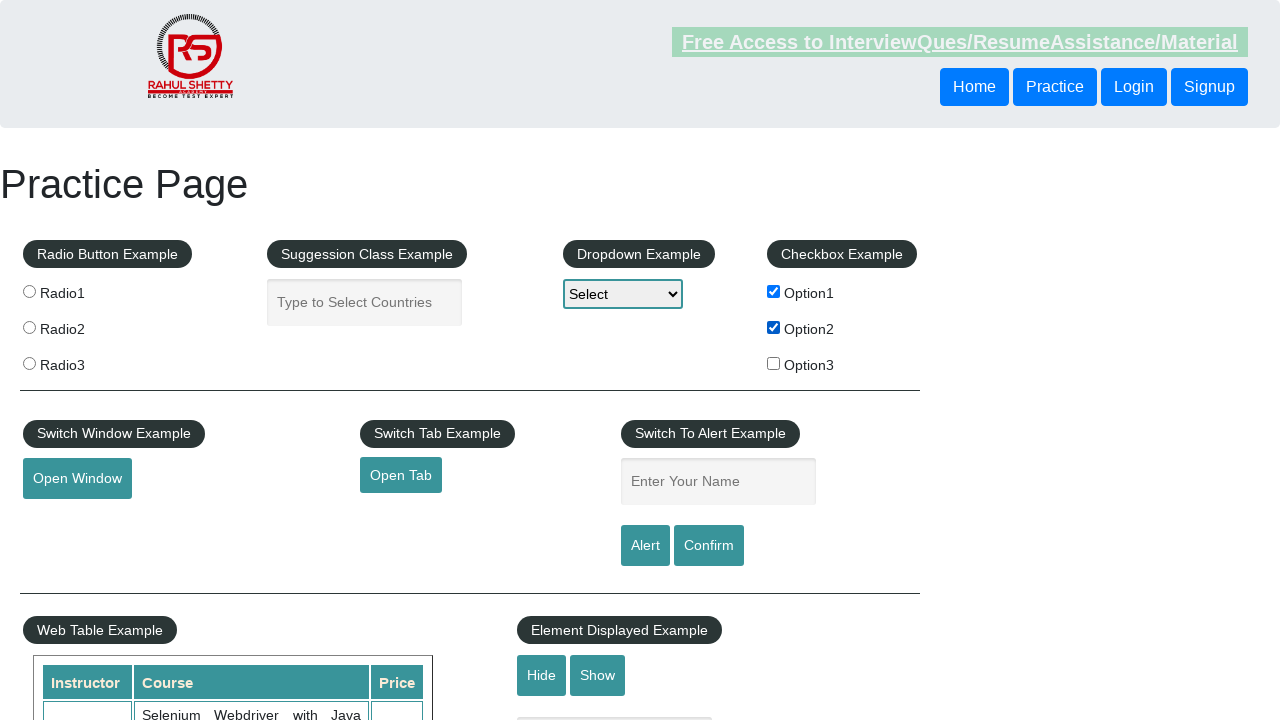

Clicked a checkbox to select it at (774, 363) on input[type='checkbox'] >> nth=2
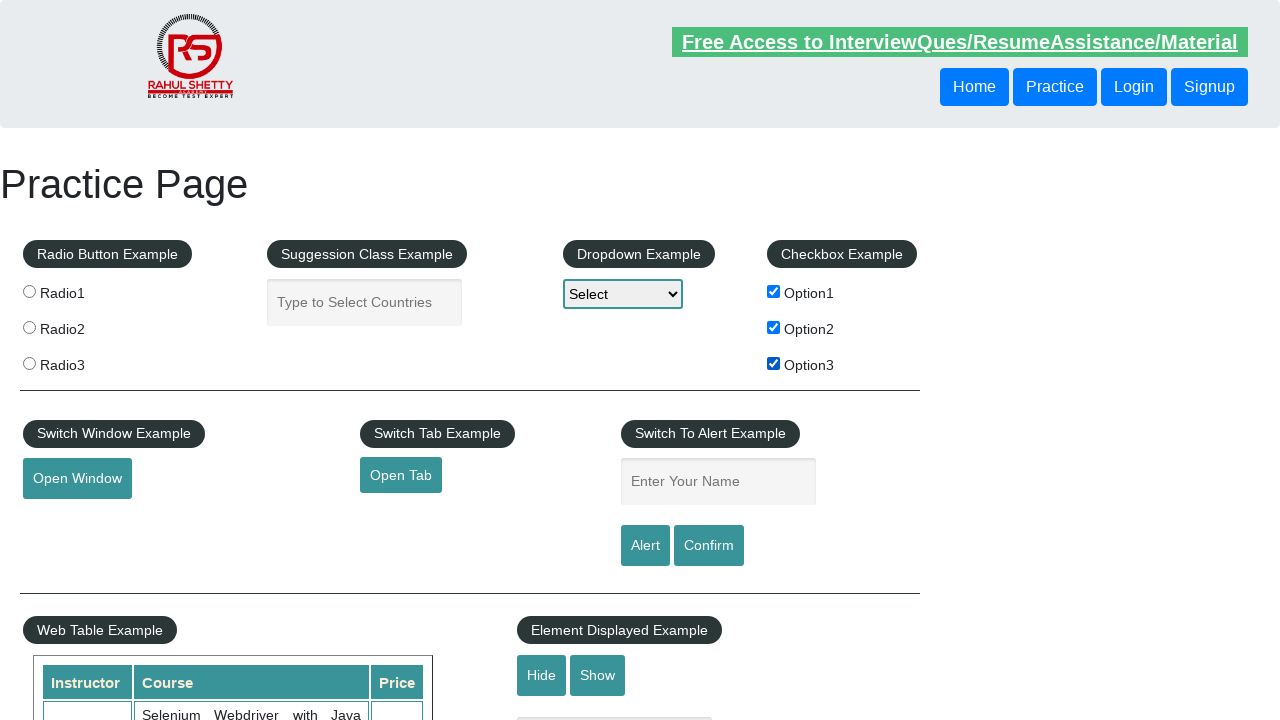

Waited 1 second for visibility between checkbox clicks
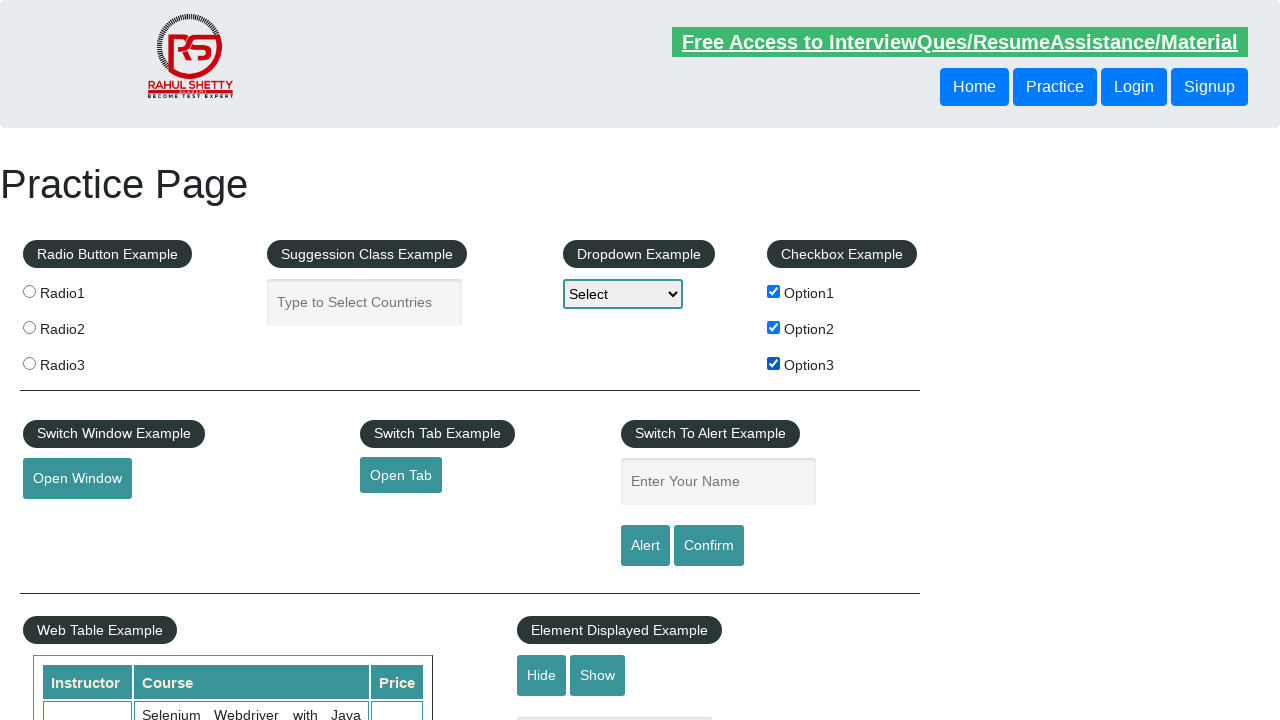

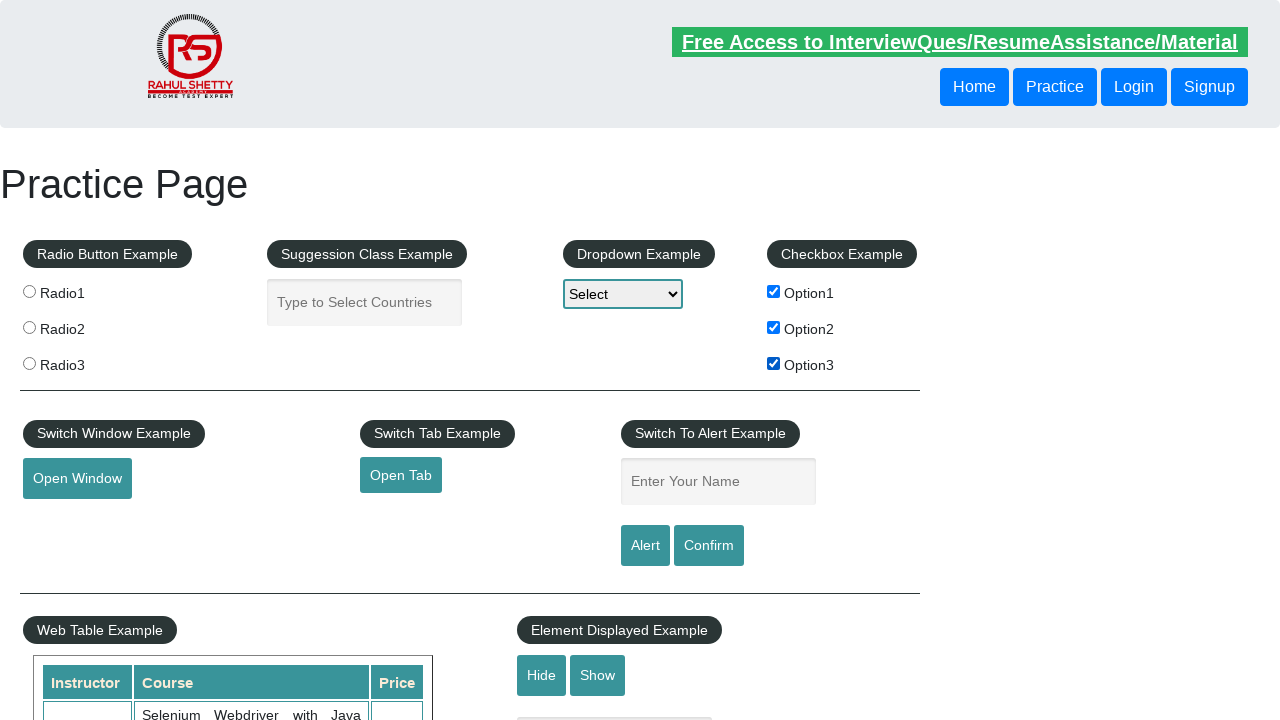